Tests simple alert functionality by clicking the Simple Alert button, switching to the alert, reading its text, and accepting it

Starting URL: https://training-support.net/webelements/alerts

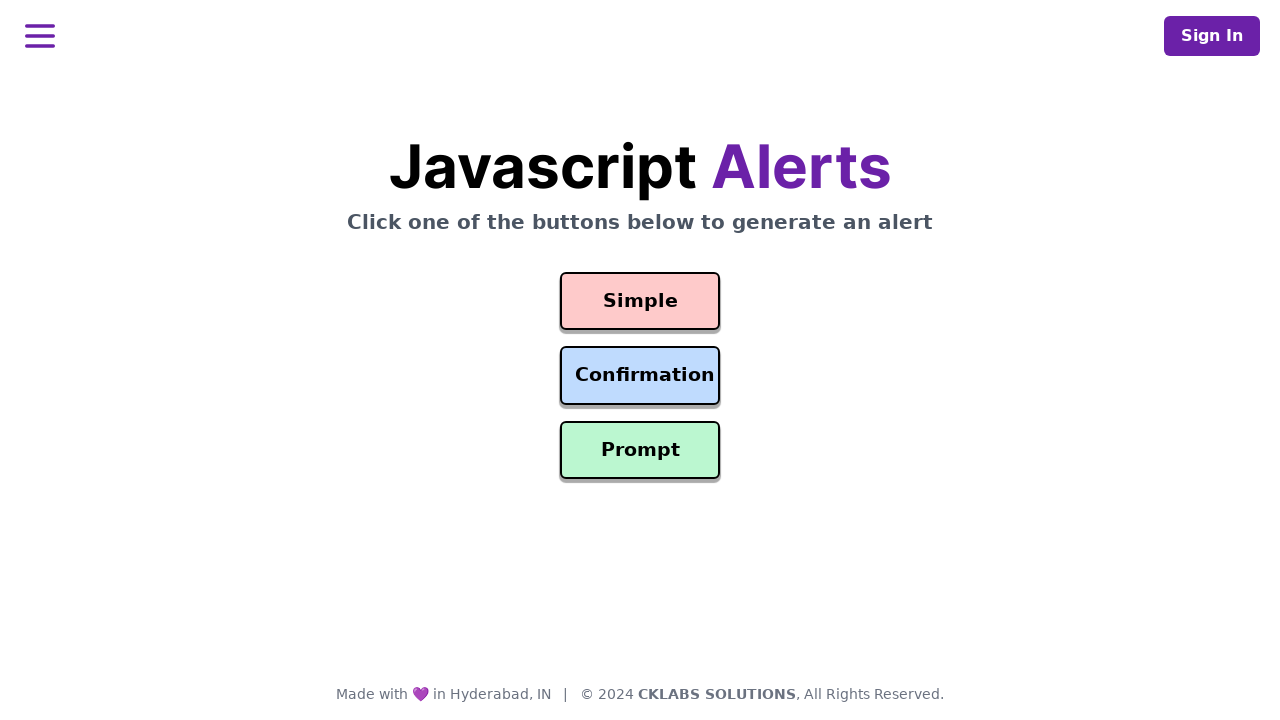

Navigated to alerts test page
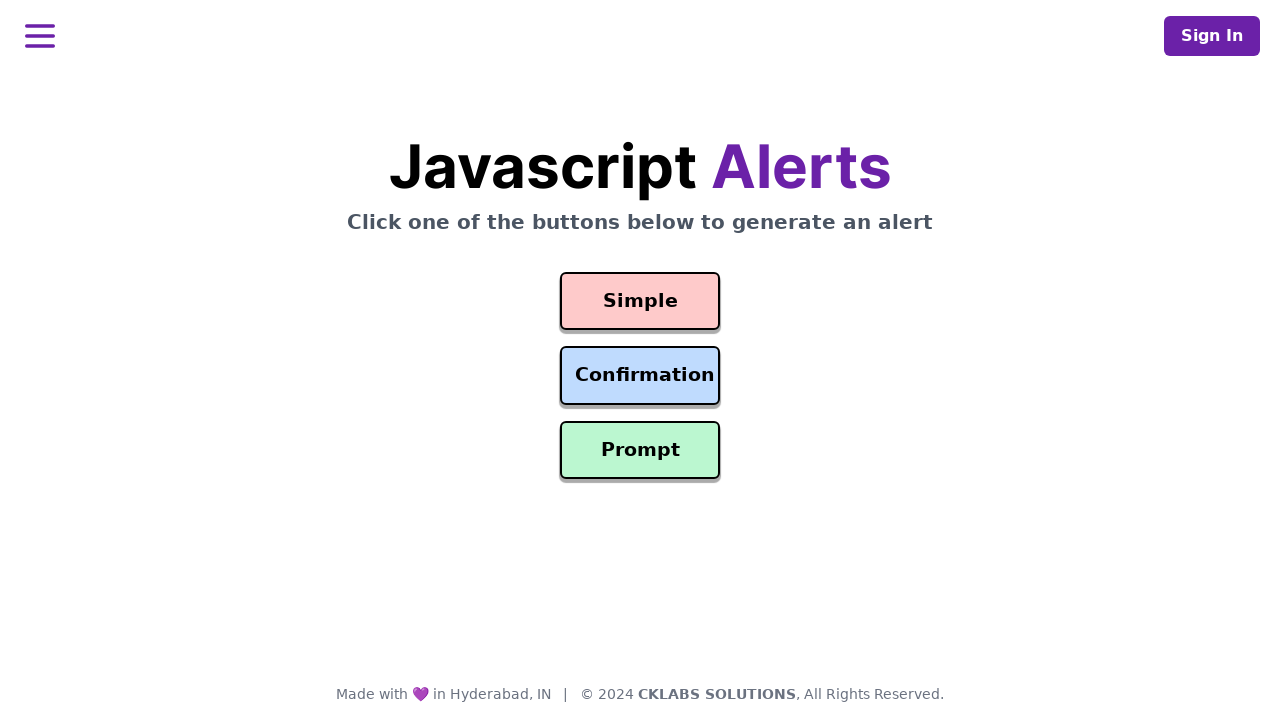

Clicked the Simple Alert button at (640, 301) on #simple
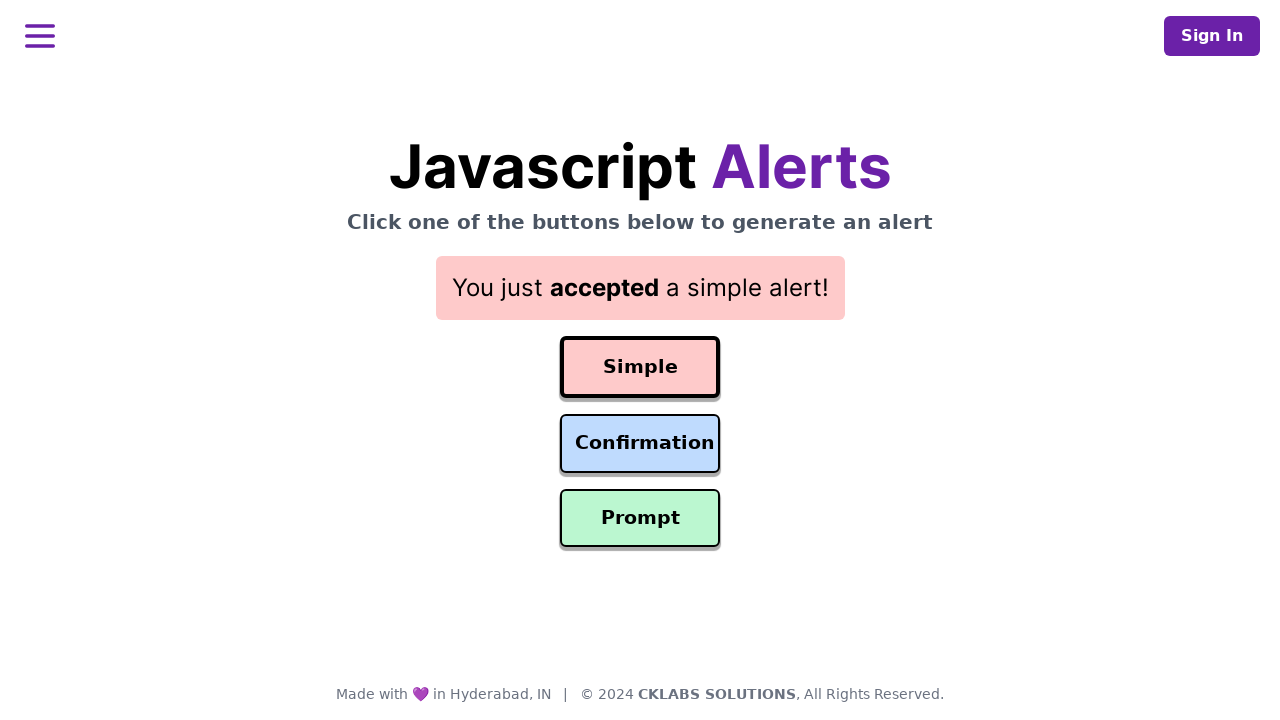

Set up alert dialog handler to accept alerts
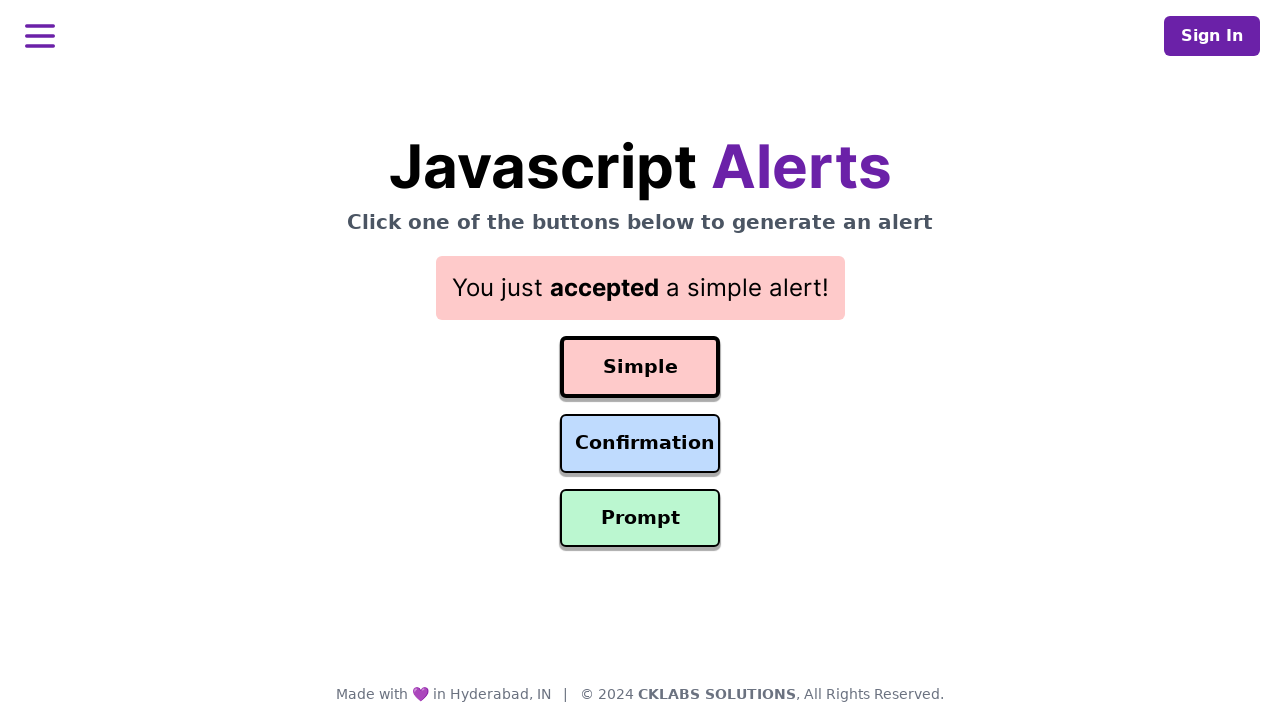

Clicked the Simple Alert button again to trigger alert at (640, 367) on #simple
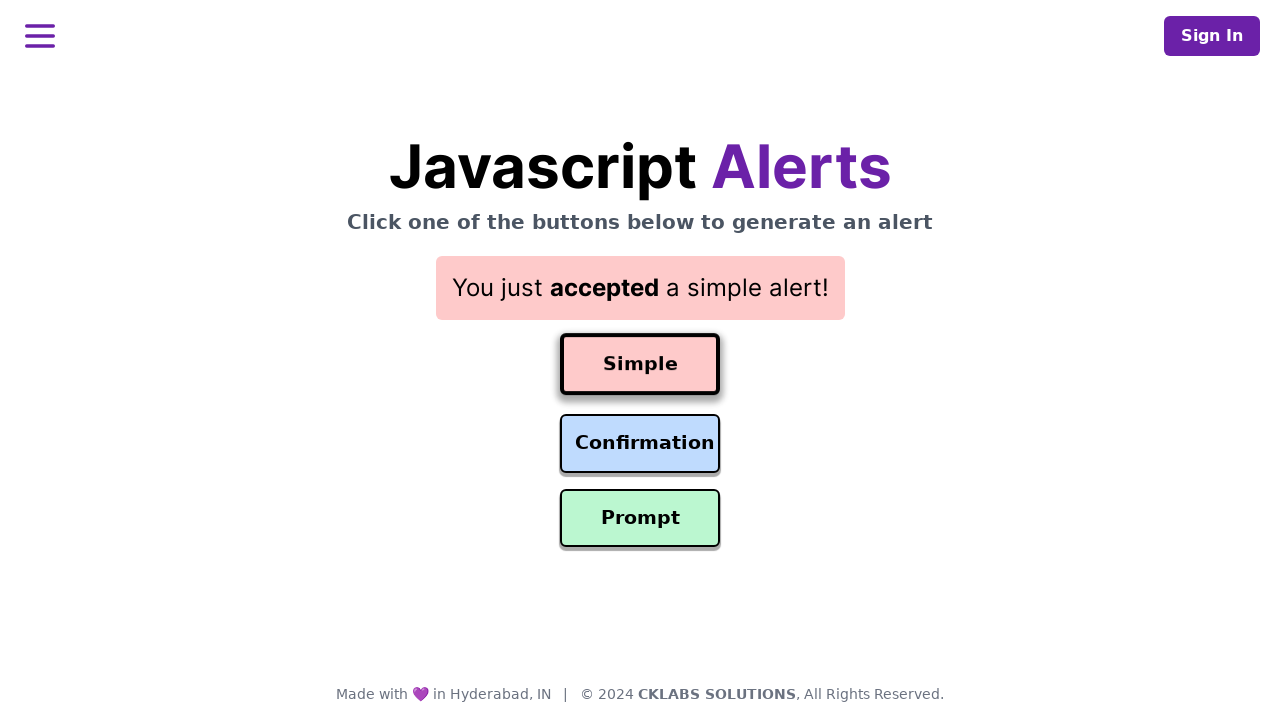

Alert was accepted and result updated
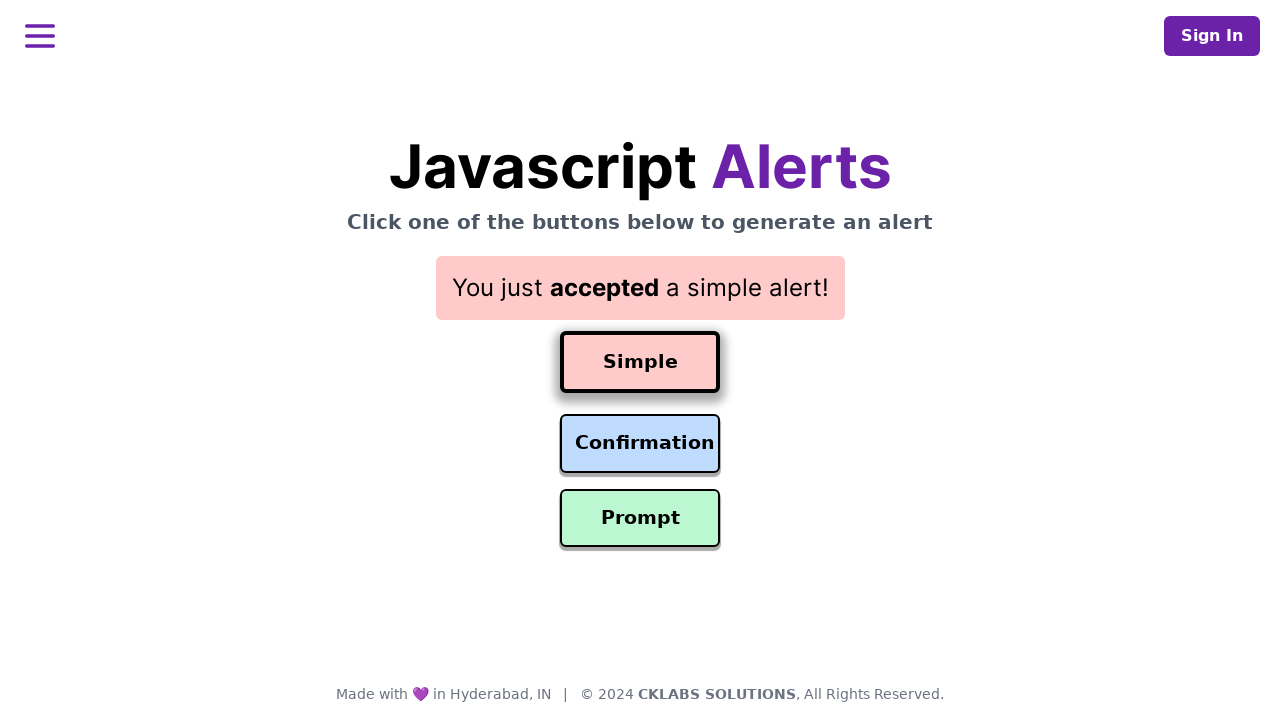

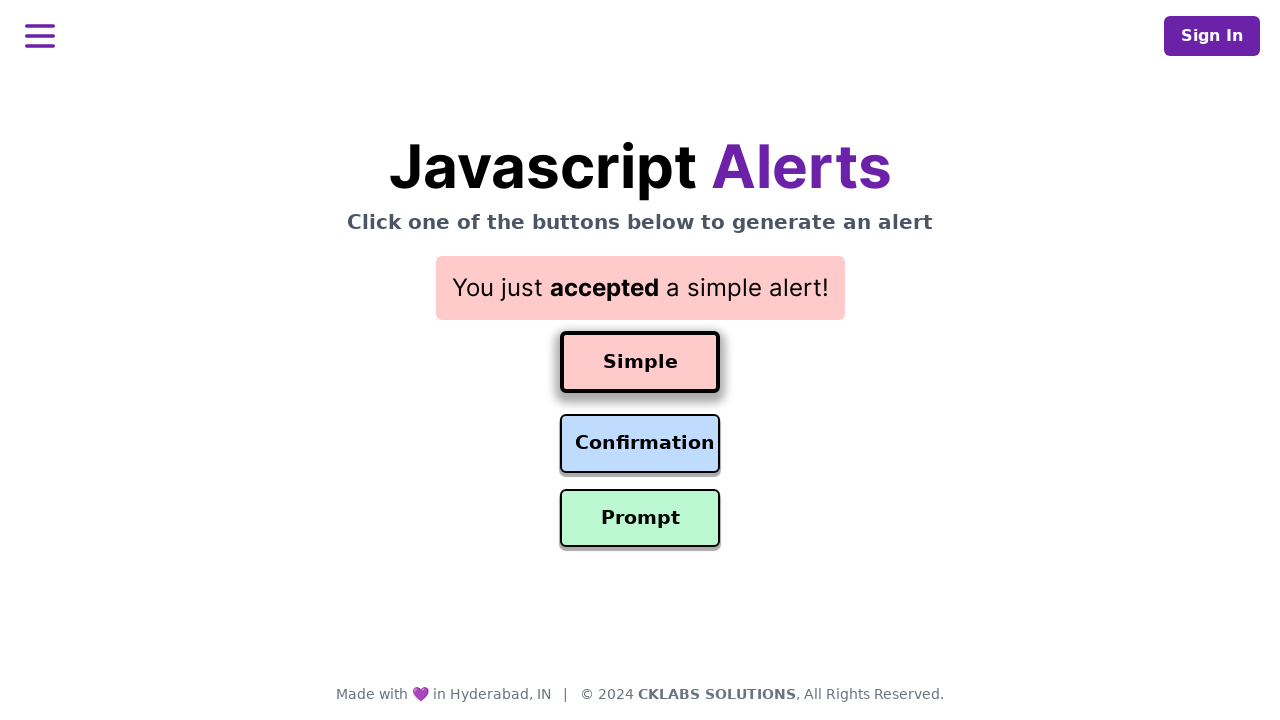